Tests wait functionality on a demo page by clicking buttons and filling text fields that appear after delays

Starting URL: https://www.hyrtutorials.com/p/waits-demo.html

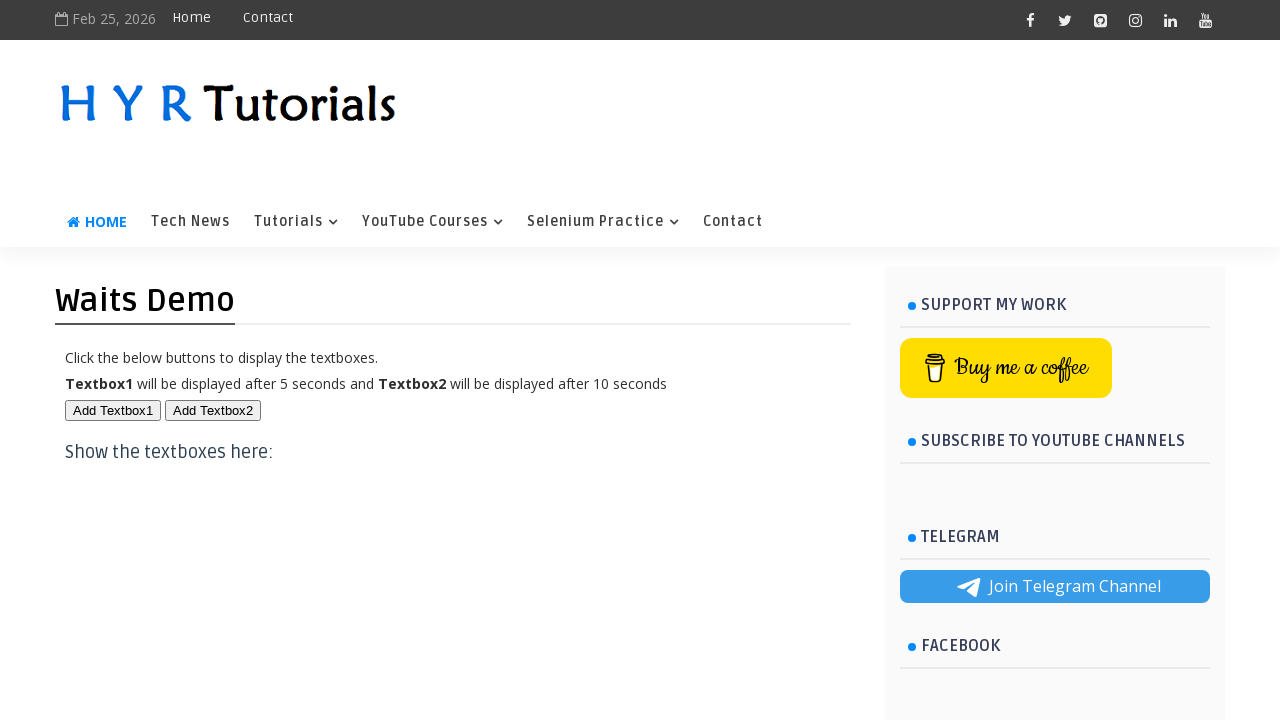

Clicked first button to trigger element appearance at (113, 410) on #btn1
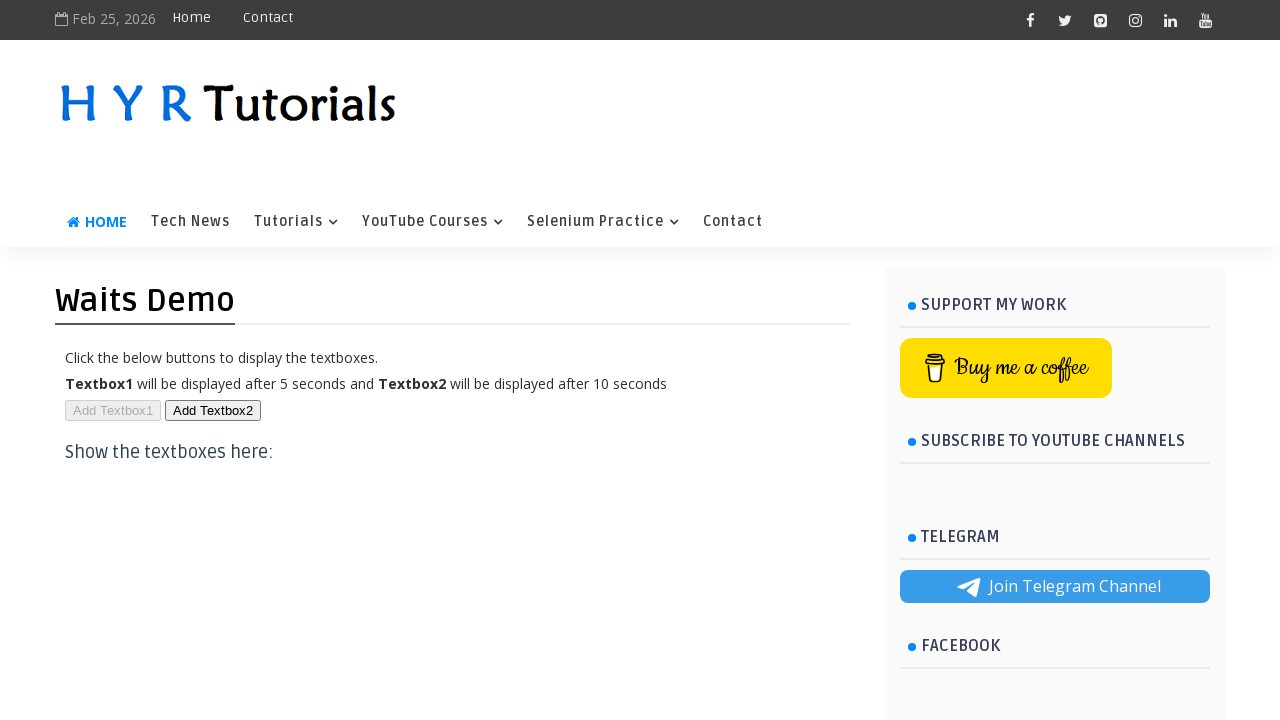

First text field appeared after waiting
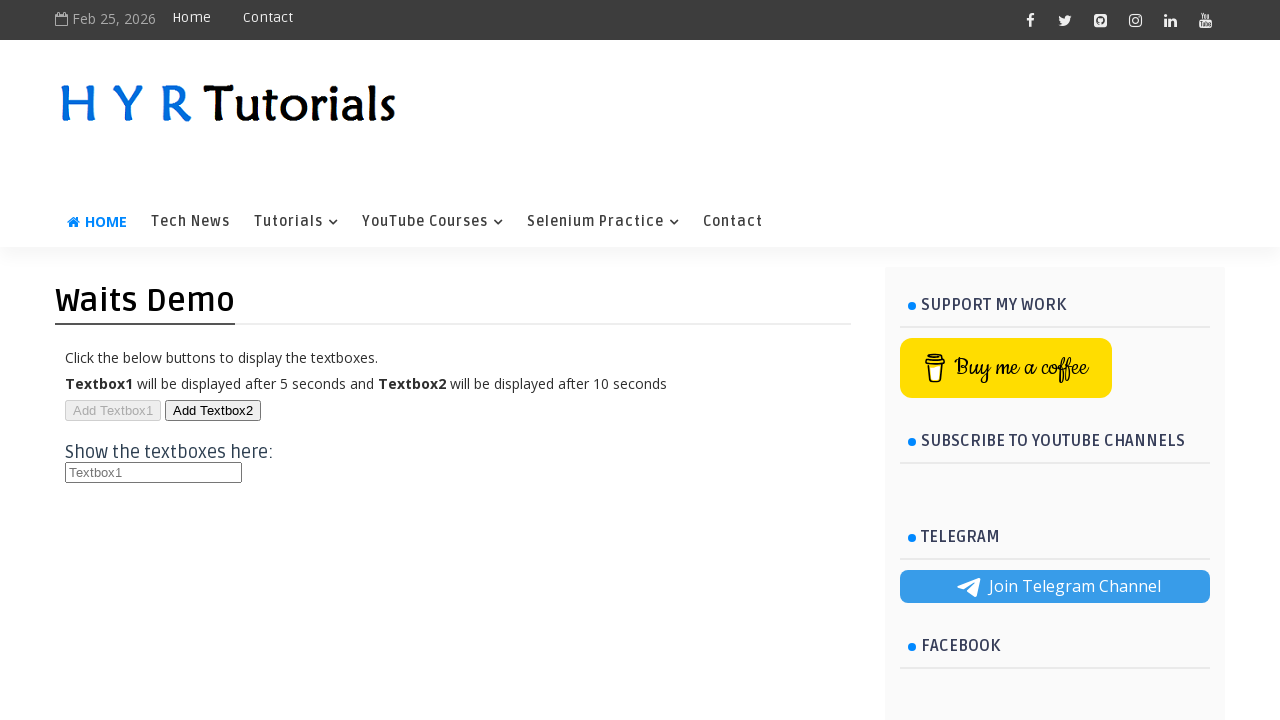

Filled first text field with 'Hello Explicit Wait' on #txt1
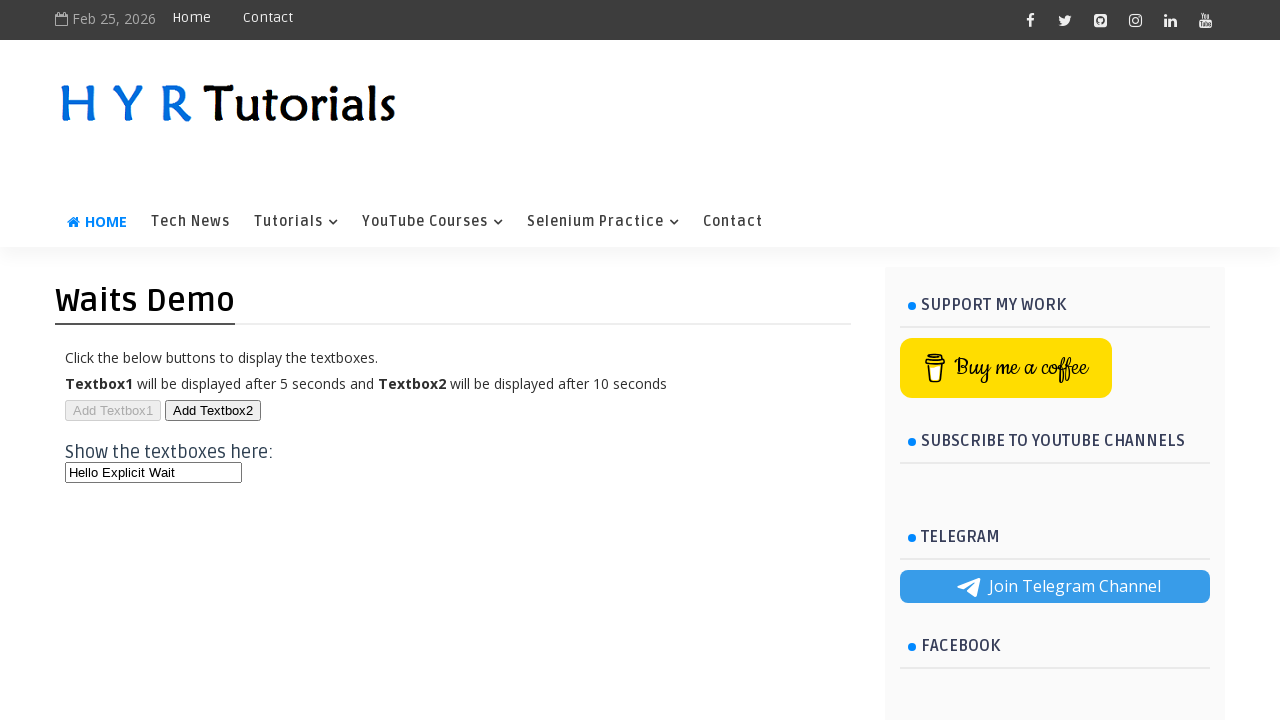

Clicked second button to trigger another element at (213, 410) on #btn2
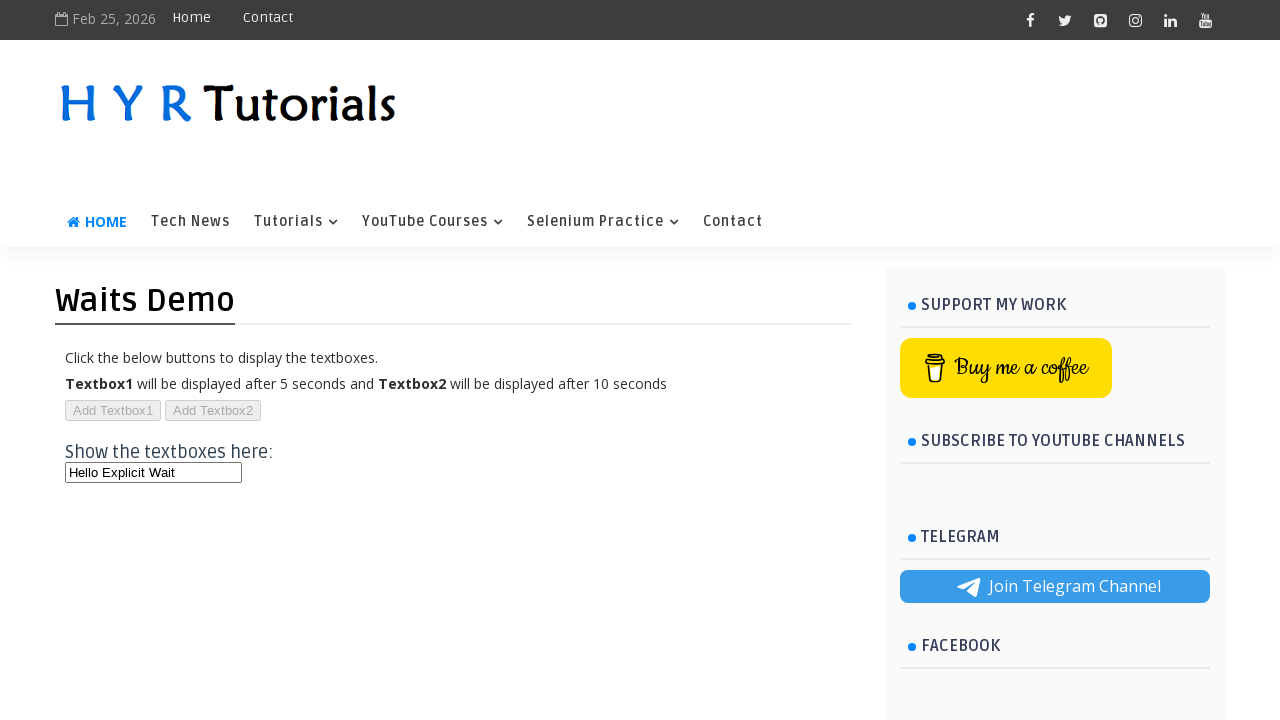

Second text field became visible after waiting
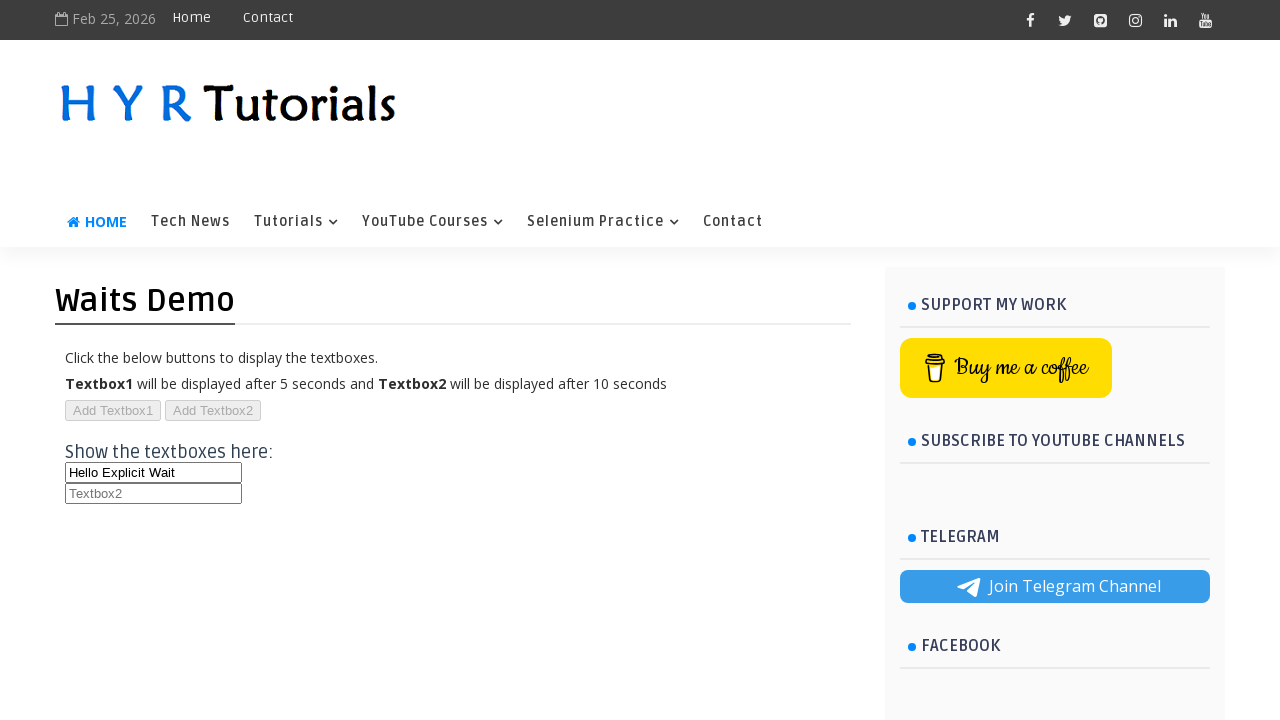

Filled second text field with 'Waiting from 10 seconds' on #txt2
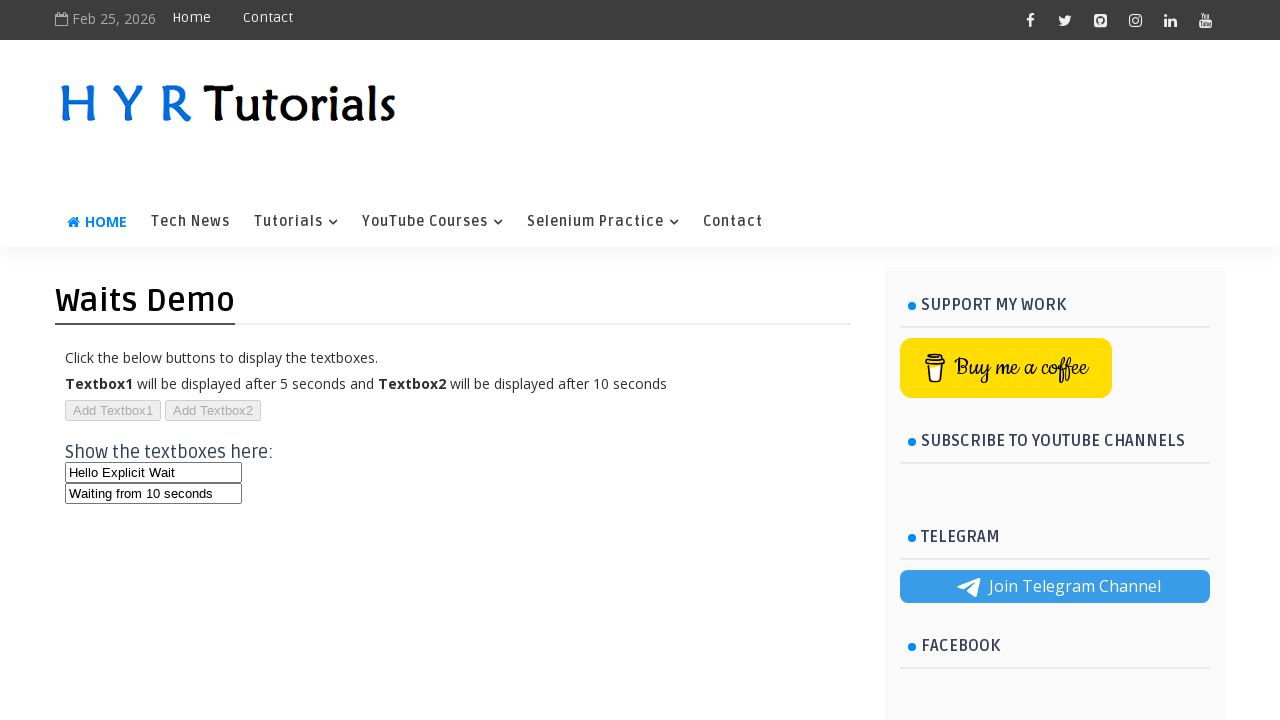

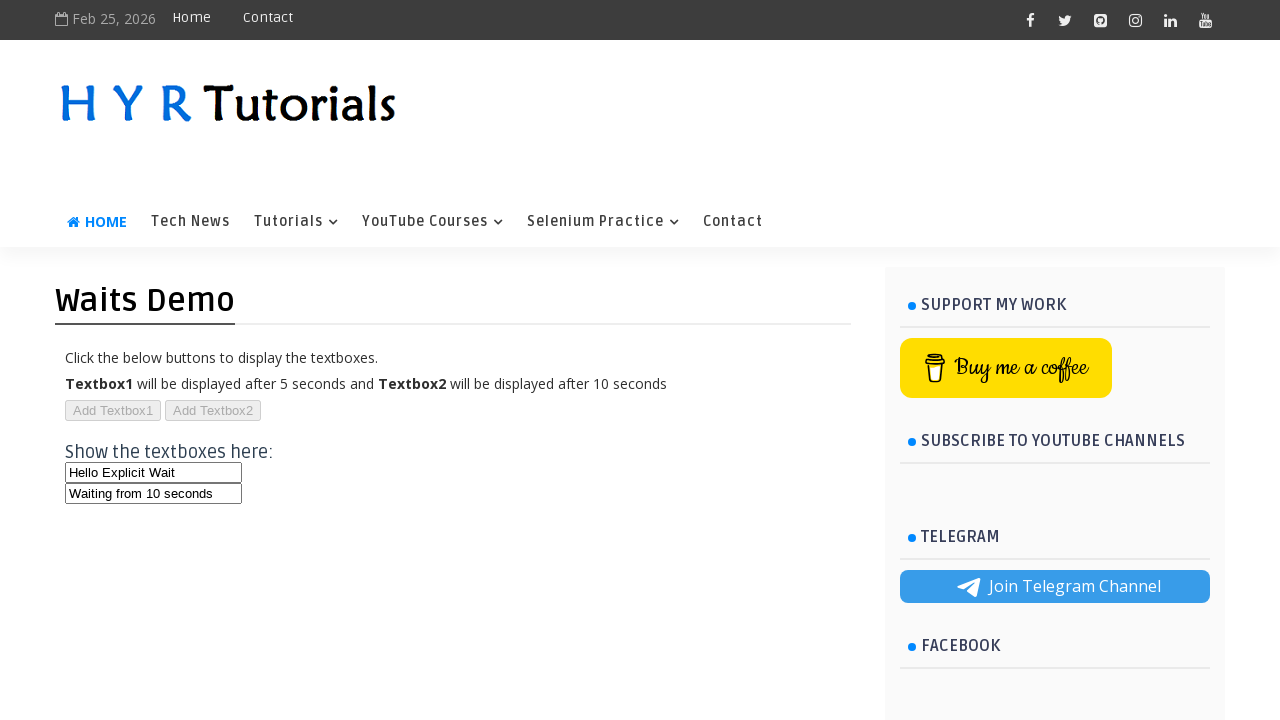